Tests the search functionality on python.org by searching for a term with no results ("chupakabra"), then clearing and searching for a term with results ("pycon")

Starting URL: http://www.python.org

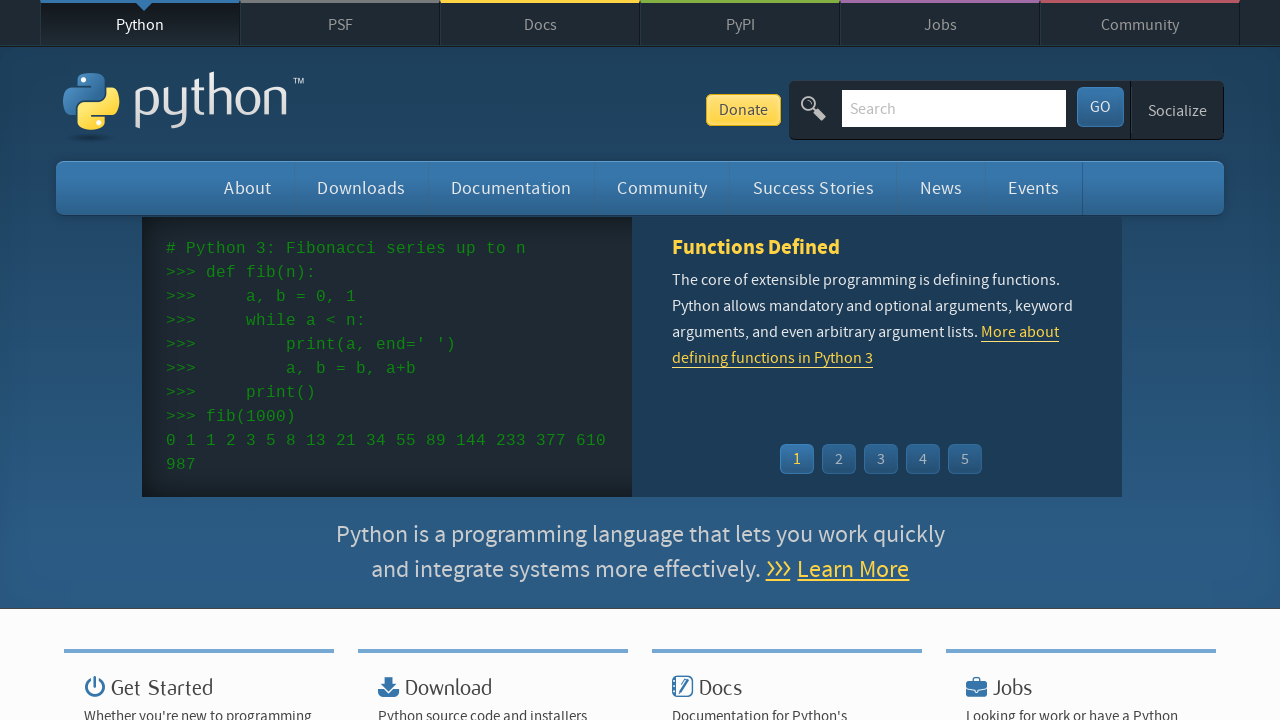

Filled search box with 'chupakabra' (no results term) on input[name='q']
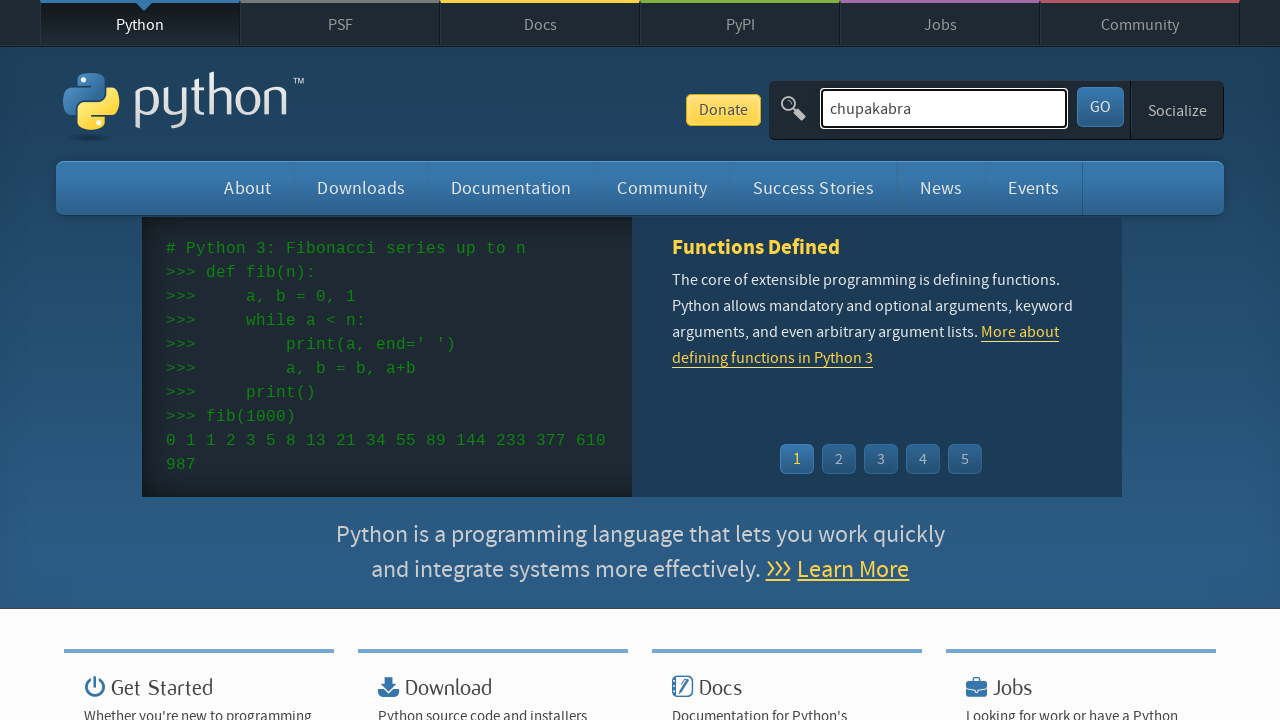

Pressed Enter to submit search for 'chupakabra' on input[name='q']
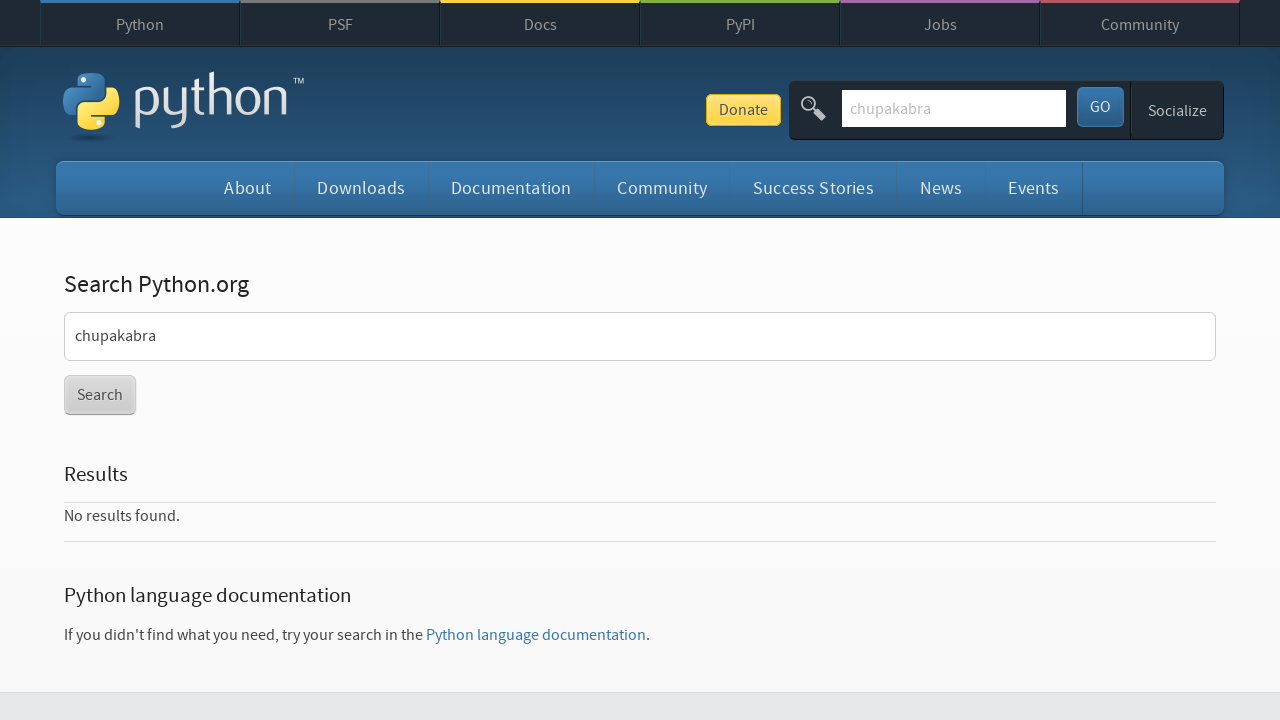

Search results page loaded (no results for 'chupakabra')
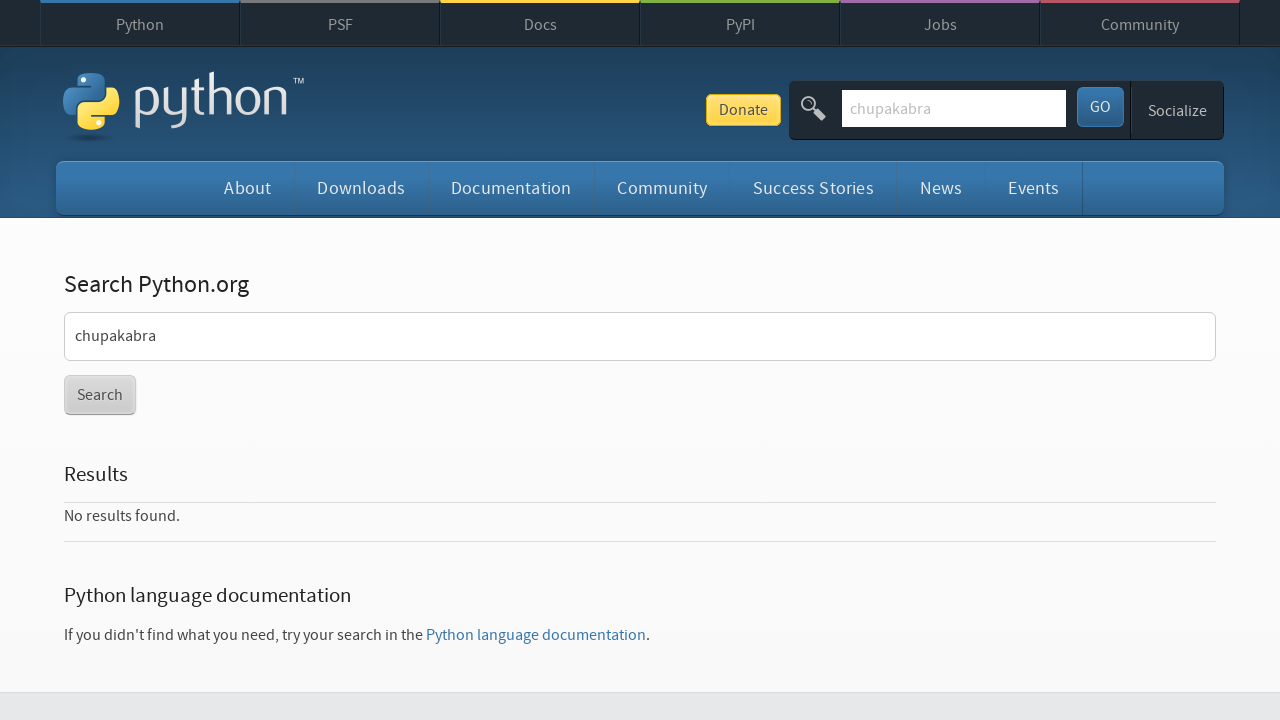

Cleared search box on input[name='q']
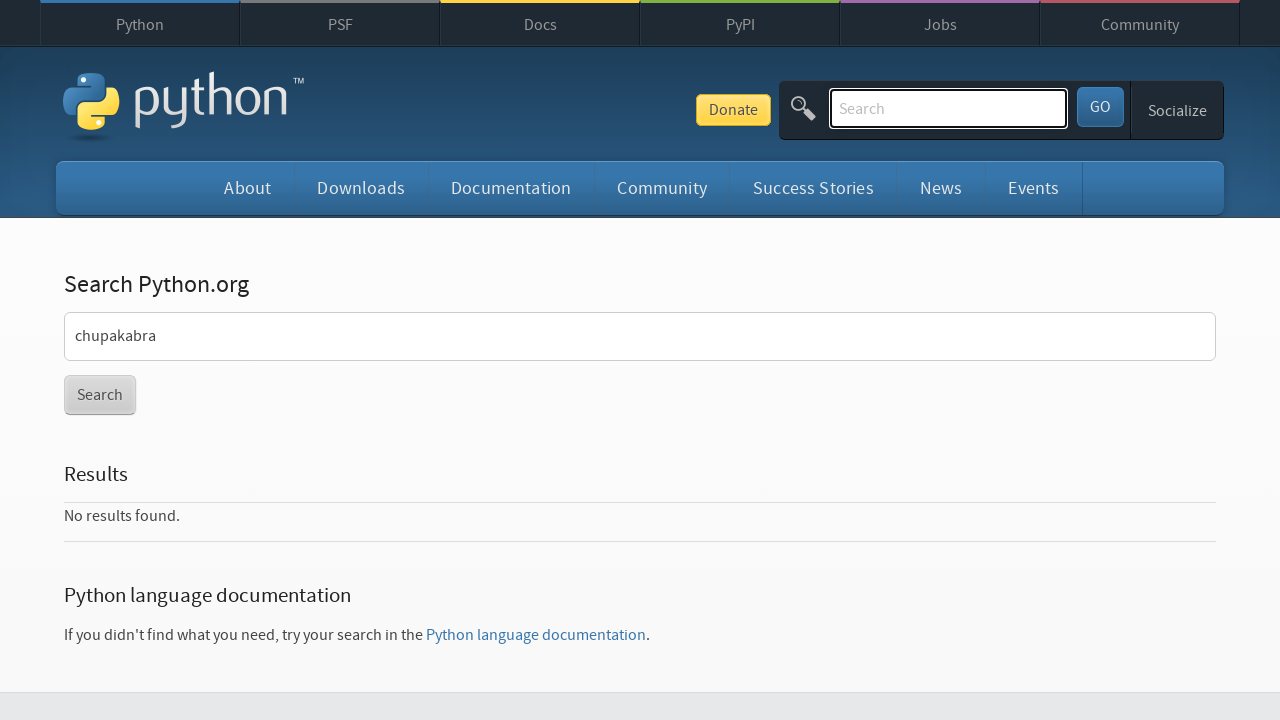

Filled search box with 'pycon' (results term) on input[name='q']
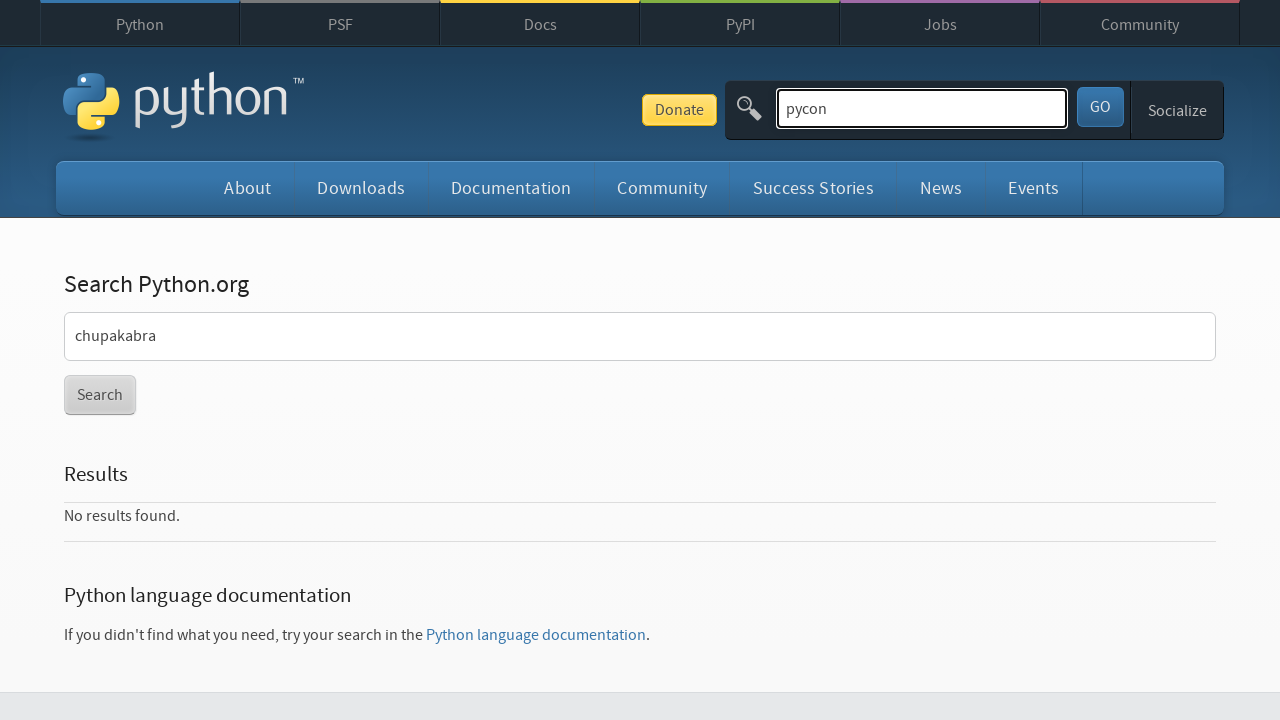

Pressed Enter to submit search for 'pycon' on input[name='q']
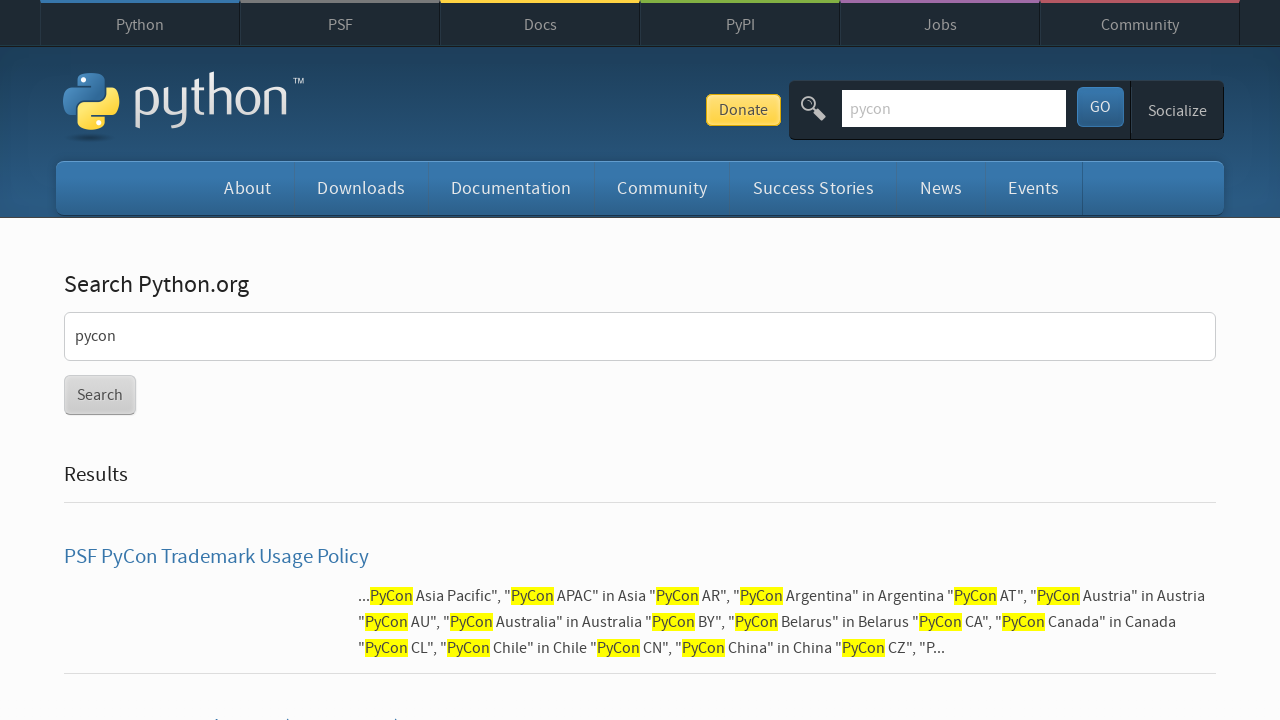

Search results page loaded with 'pycon' results
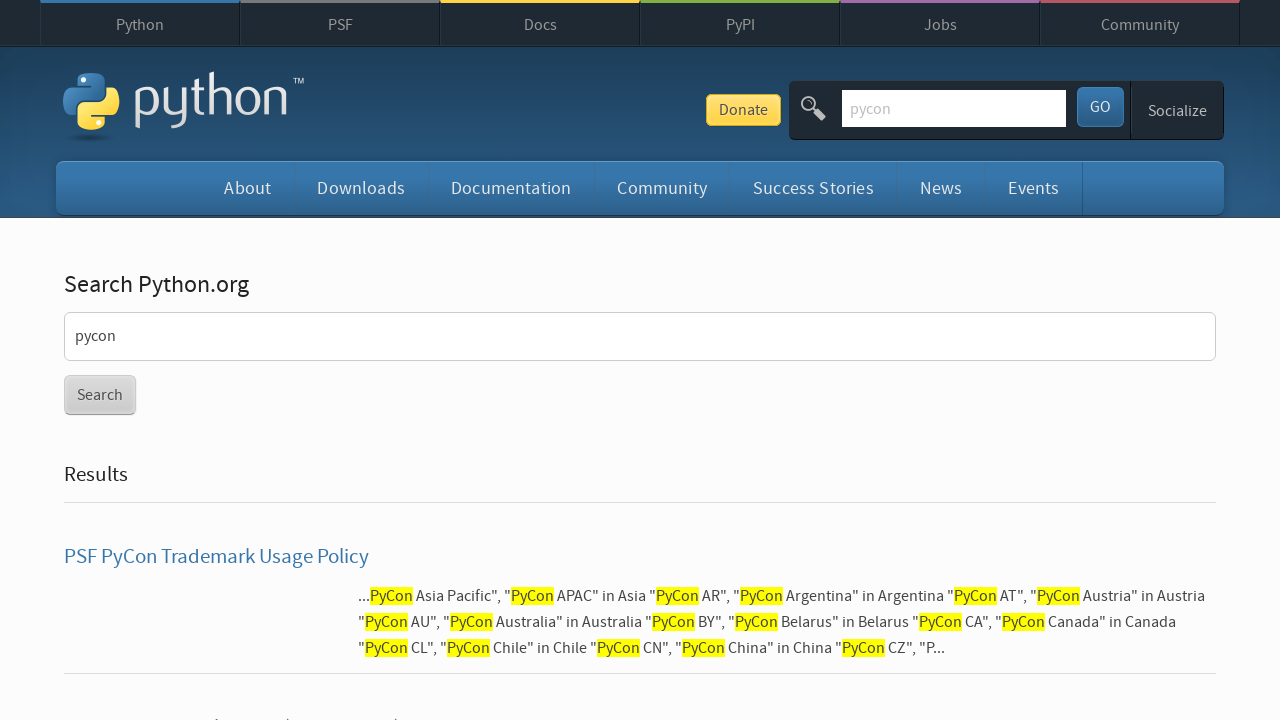

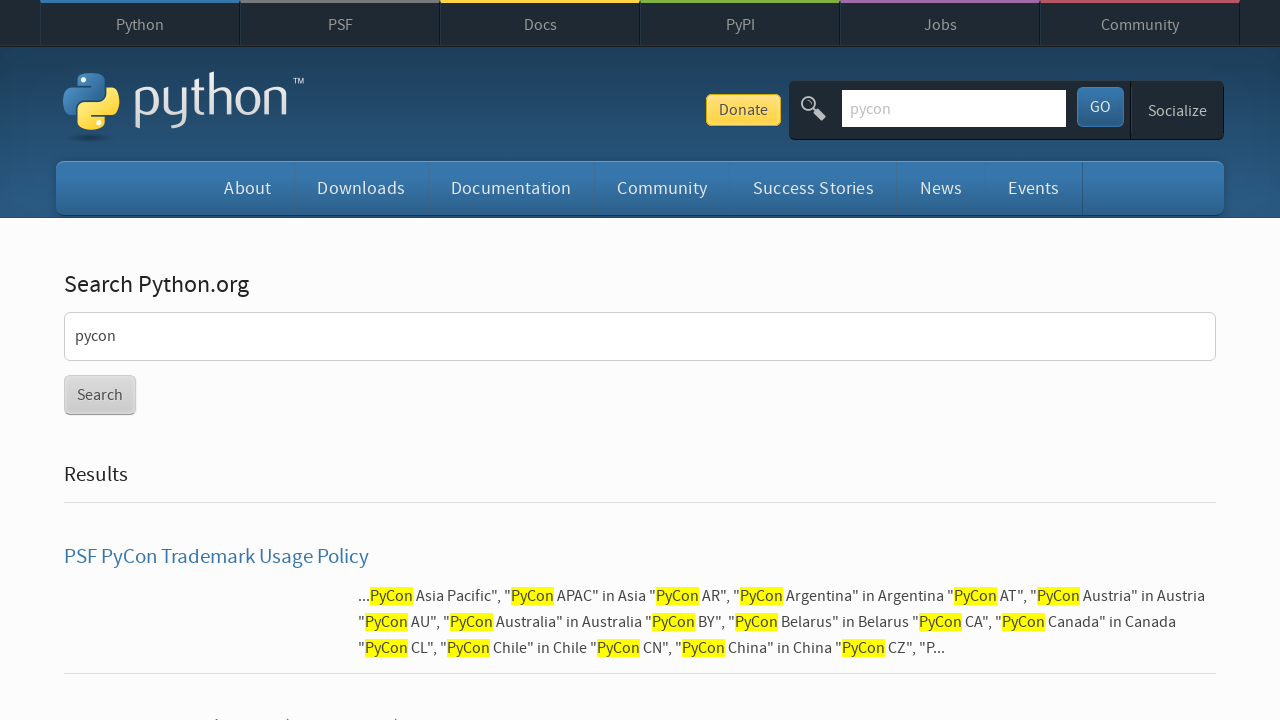